Tests clicking a link on the page using CSS selector with text matching

Starting URL: https://the-internet.herokuapp.com/

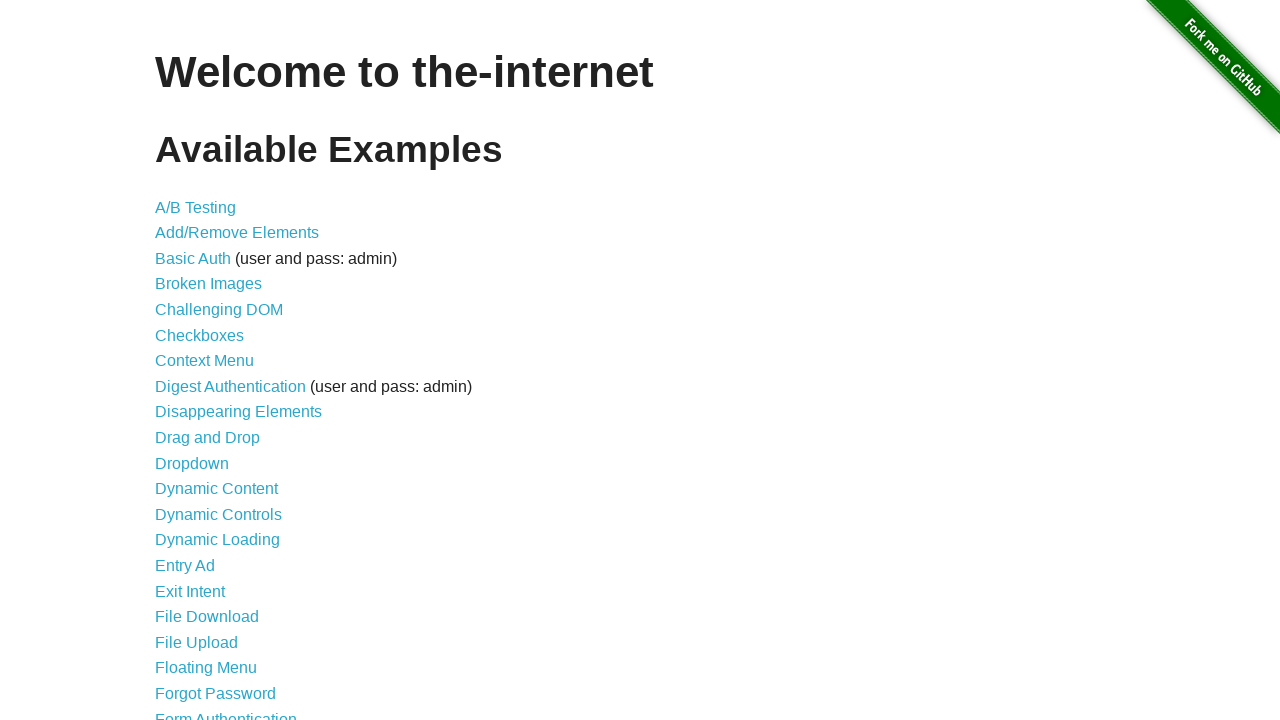

Clicked link with text 'Elemental' using CSS selector at (684, 711) on a:has-text("Elemental")
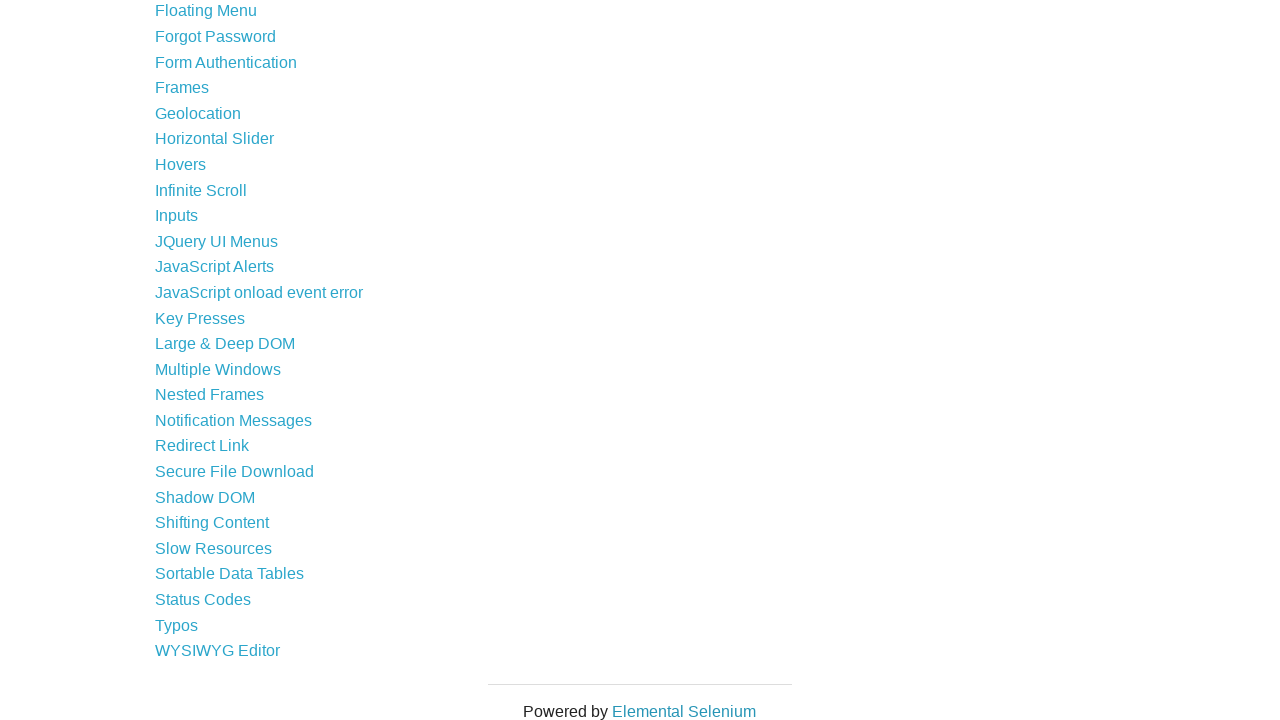

Waited for page to complete loading (domcontentloaded state)
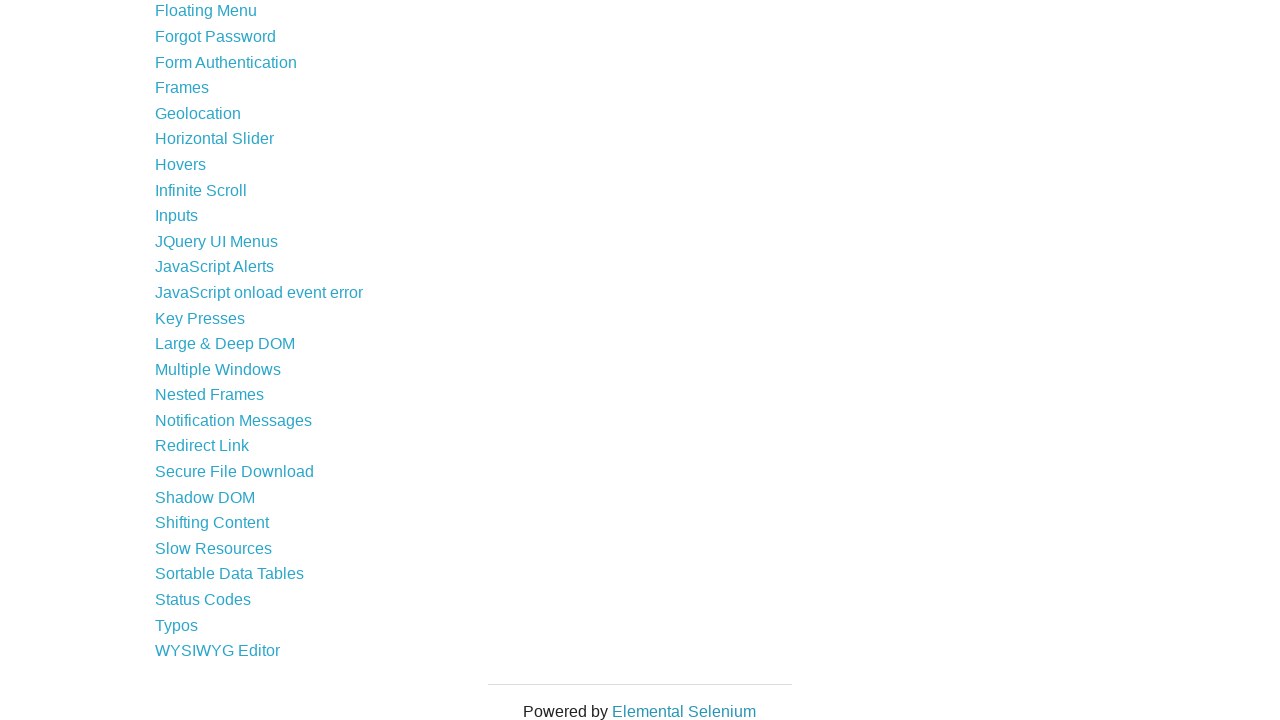

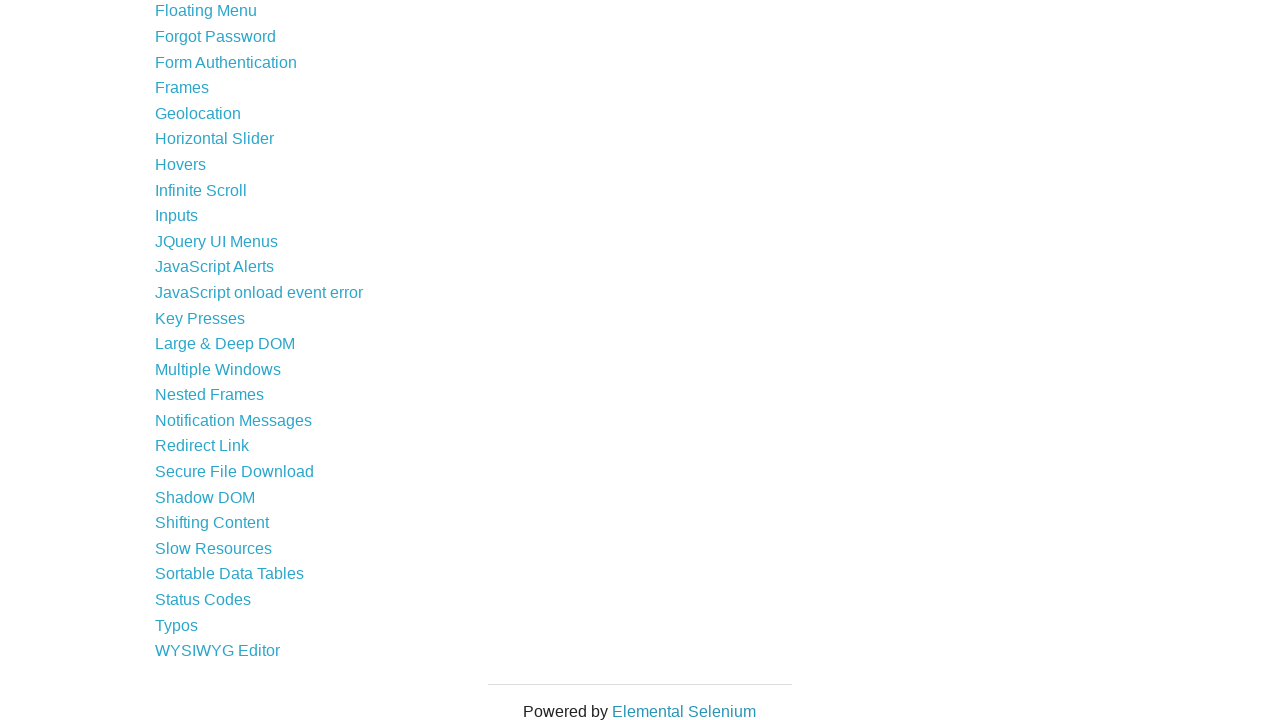